Demonstrates right-click (context click) functionality on a button element to trigger a context menu

Starting URL: https://swisnl.github.io/jQuery-contextMenu/demo.html

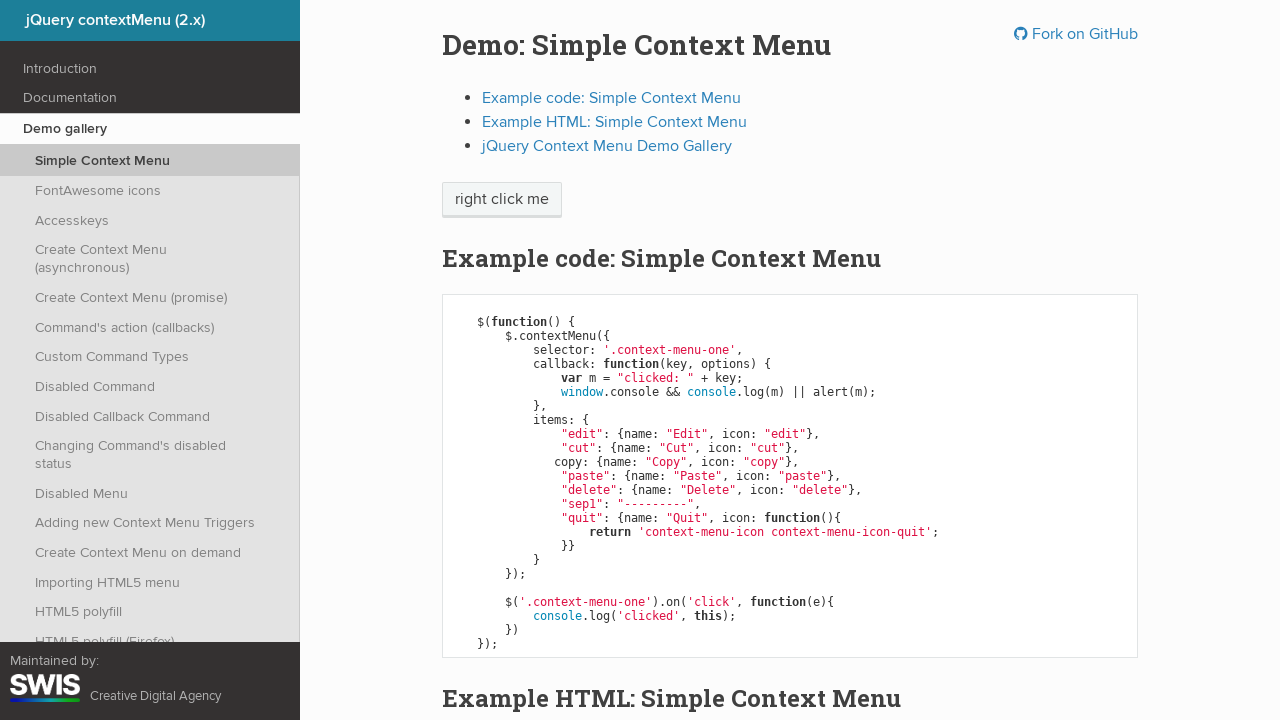

Button element is visible and ready
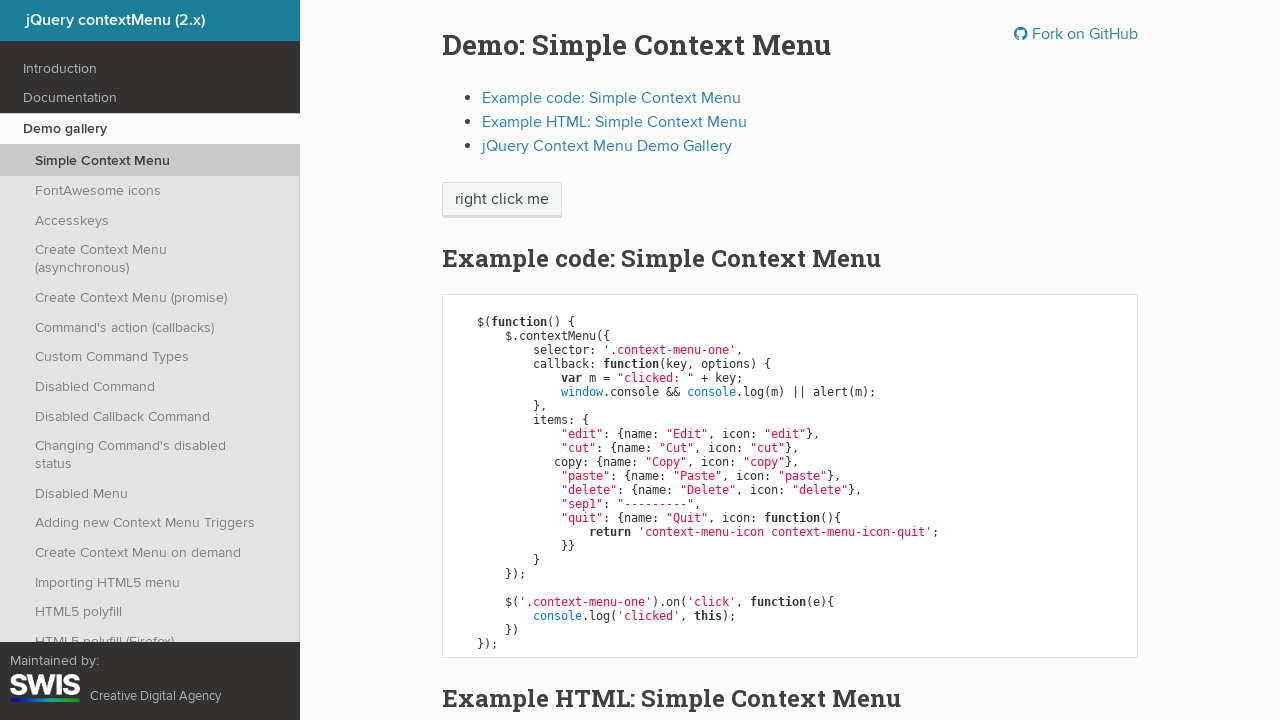

Right-clicked on button to trigger context menu at (502, 200) on span.context-menu-one.btn.btn-neutral
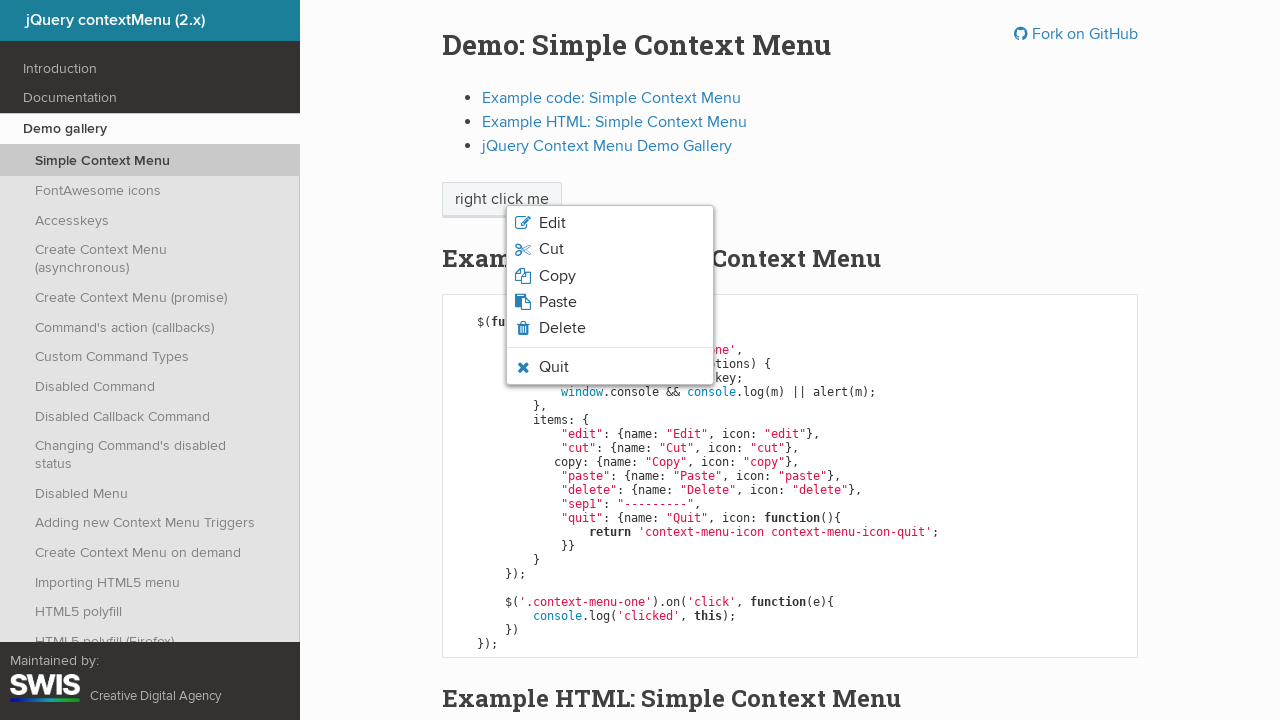

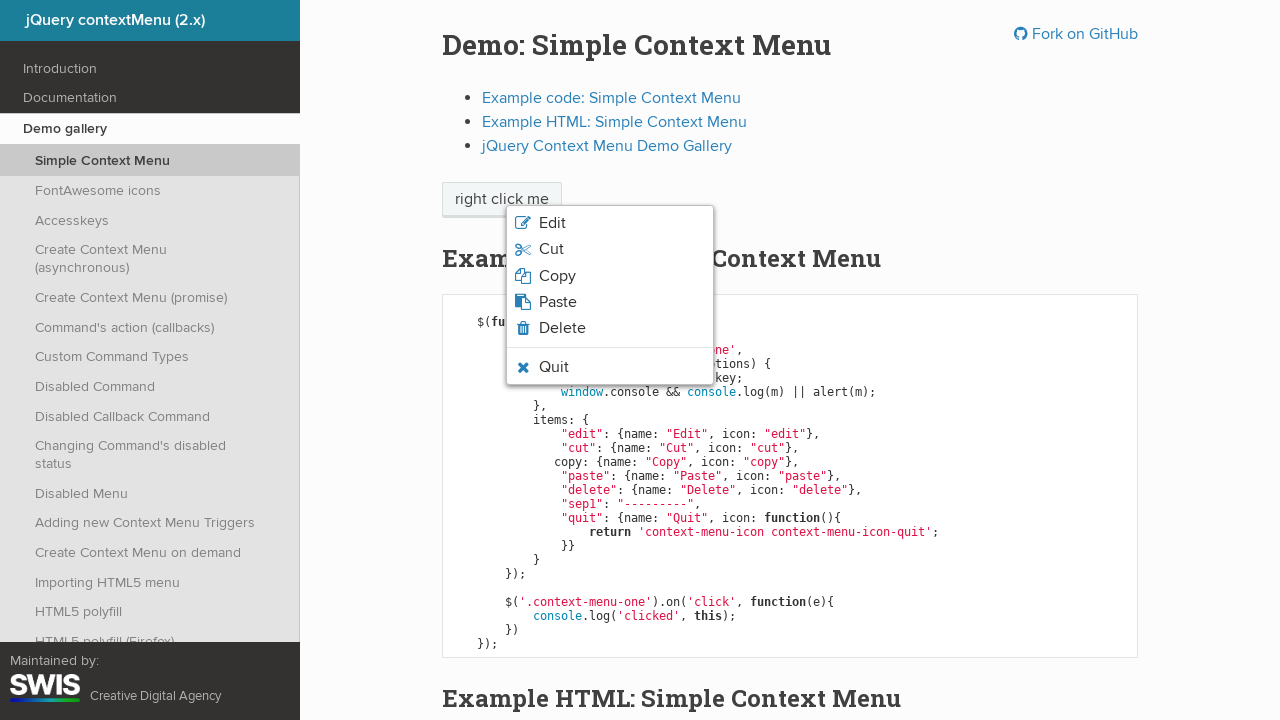